Navigates to SelectorsHub XPath practice page and executes a JavaScript alert

Starting URL: https://selectorshub.com/xpath-practice-page/

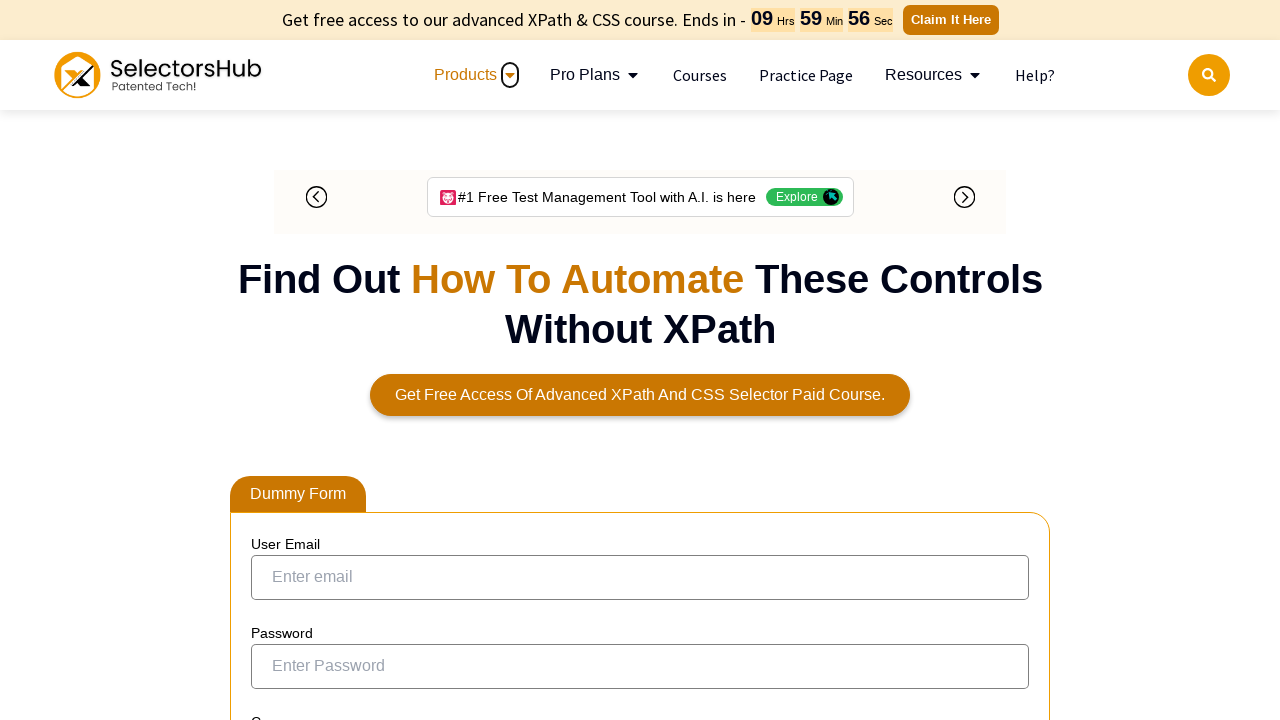

Navigated to SelectorsHub XPath practice page
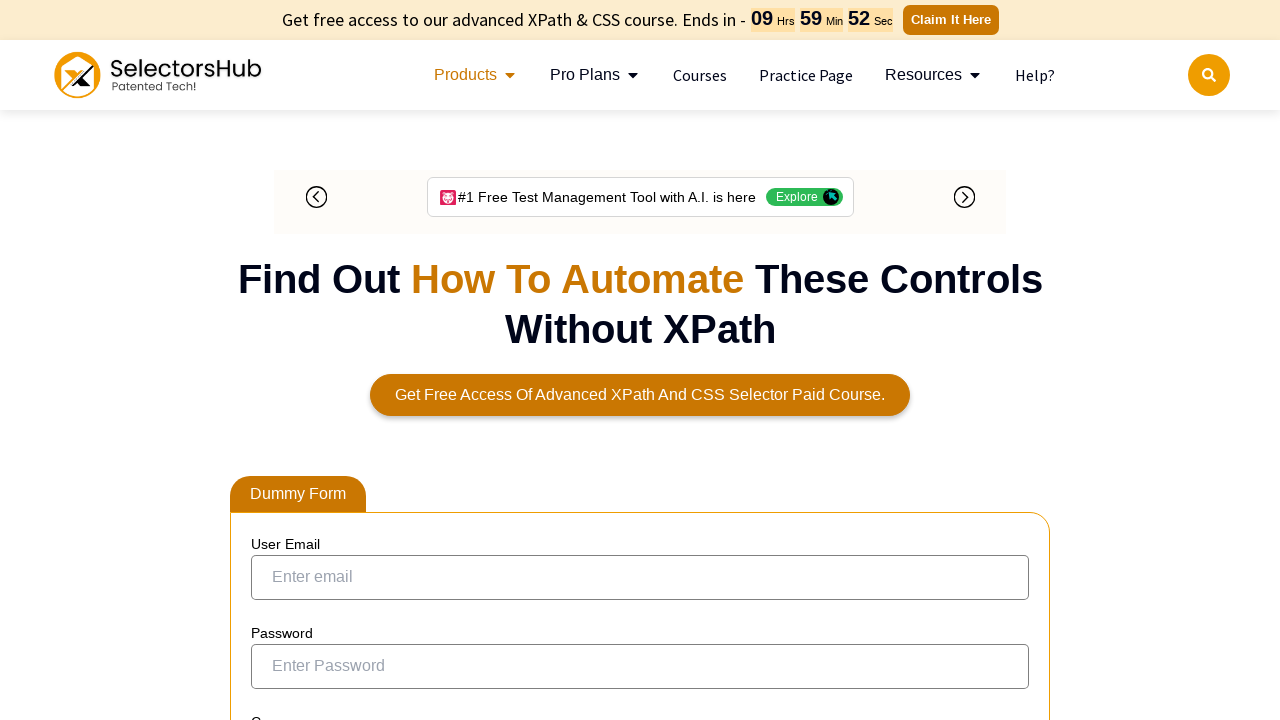

Executed JavaScript alert
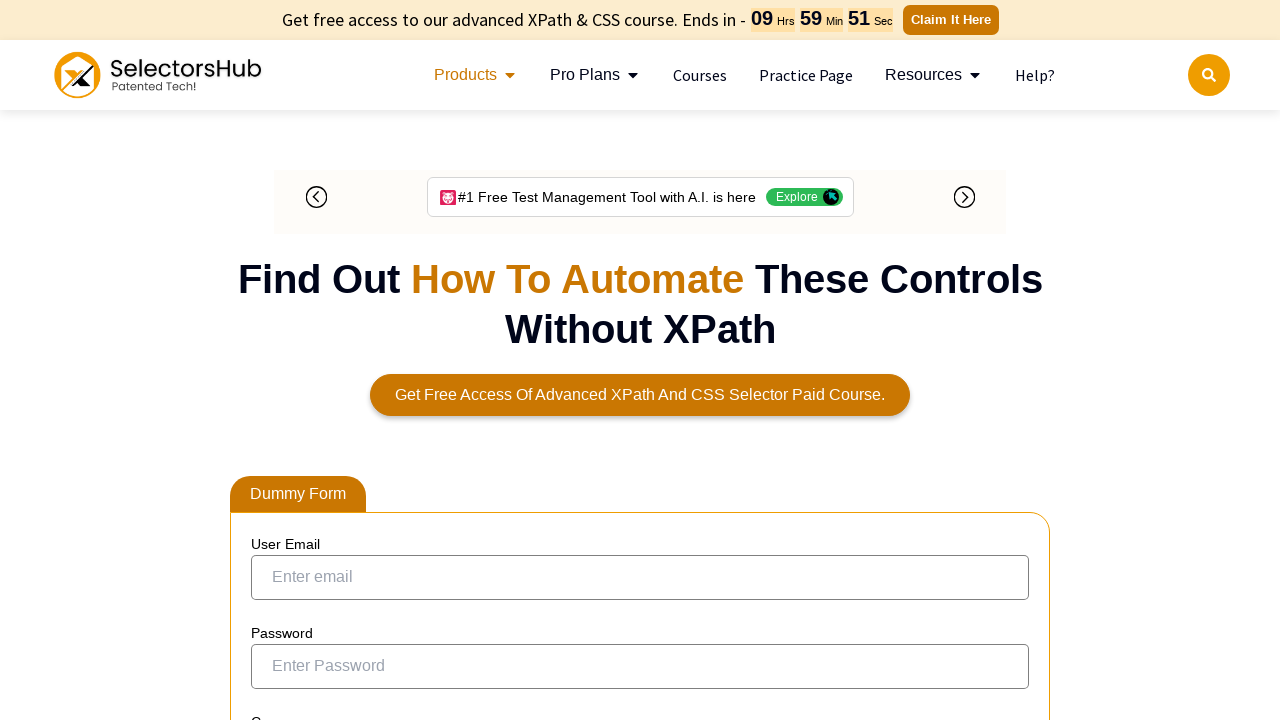

Dismissed the alert dialog
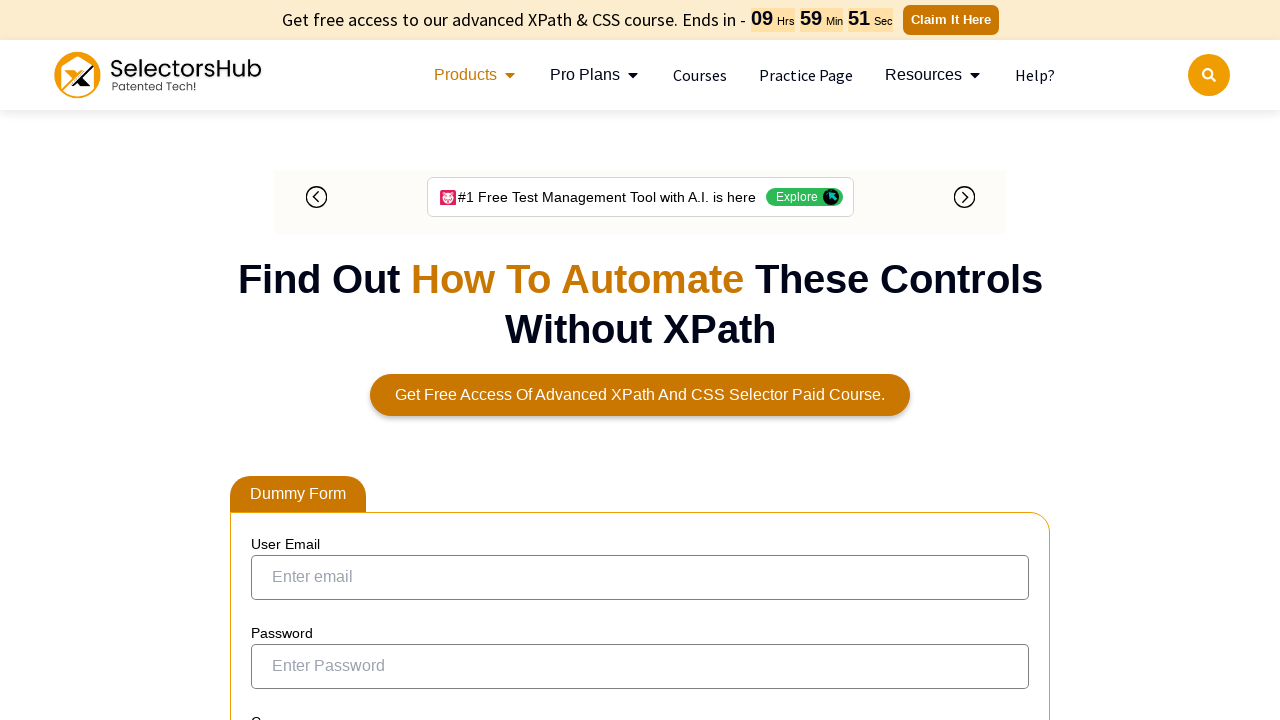

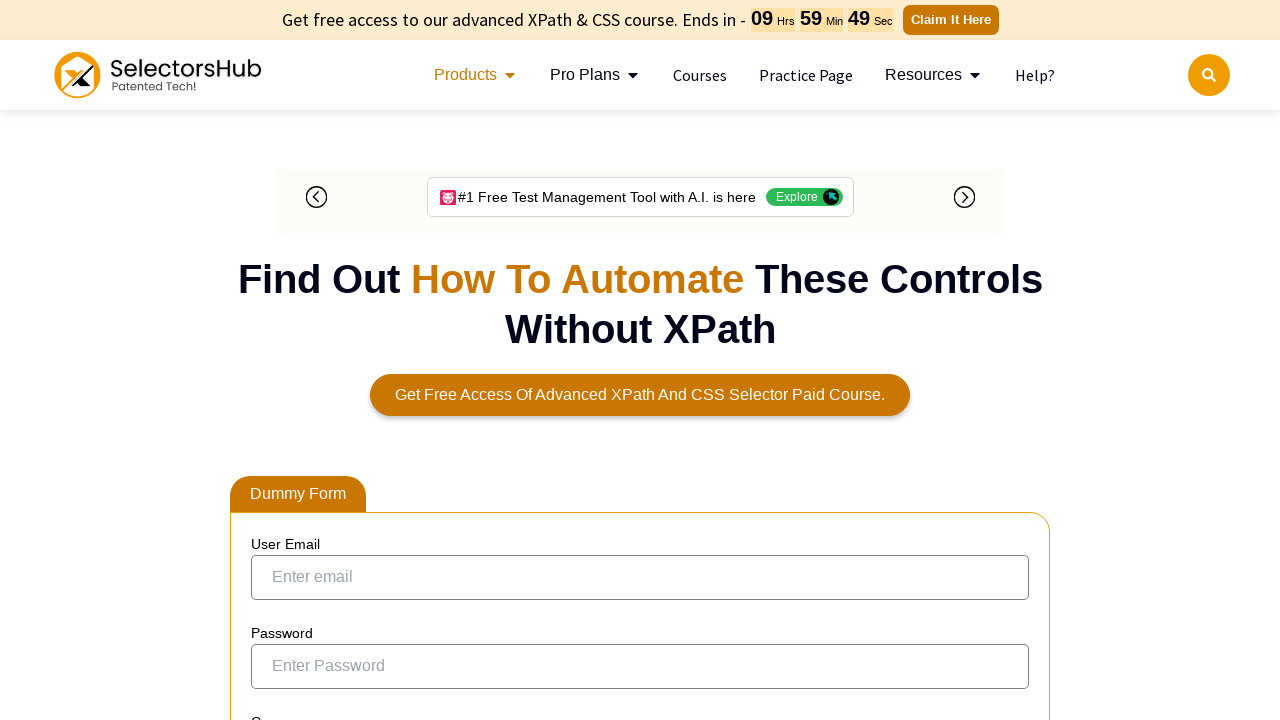